Tests page scrolling functionality by scrolling down, clicking the home header link, and verifying the page scrolls back to the top

Starting URL: https://qa.medcloud.link/

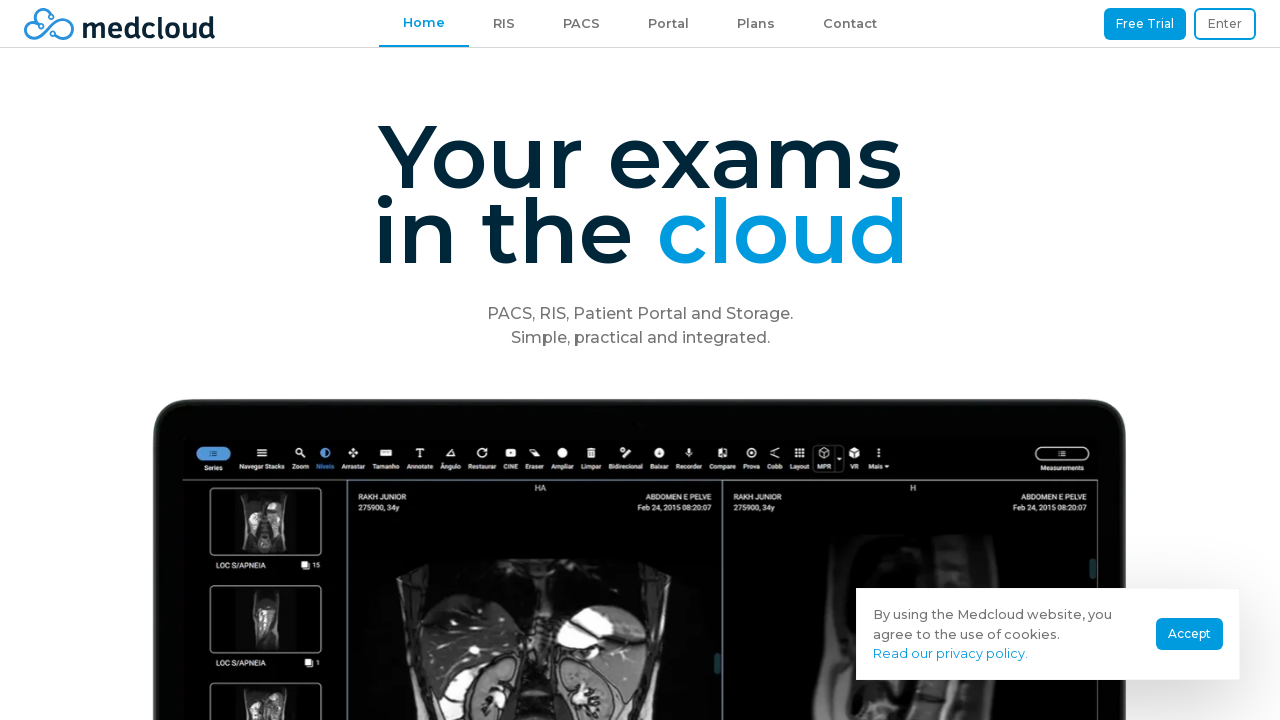

Scrolled down the page by 4000 pixels
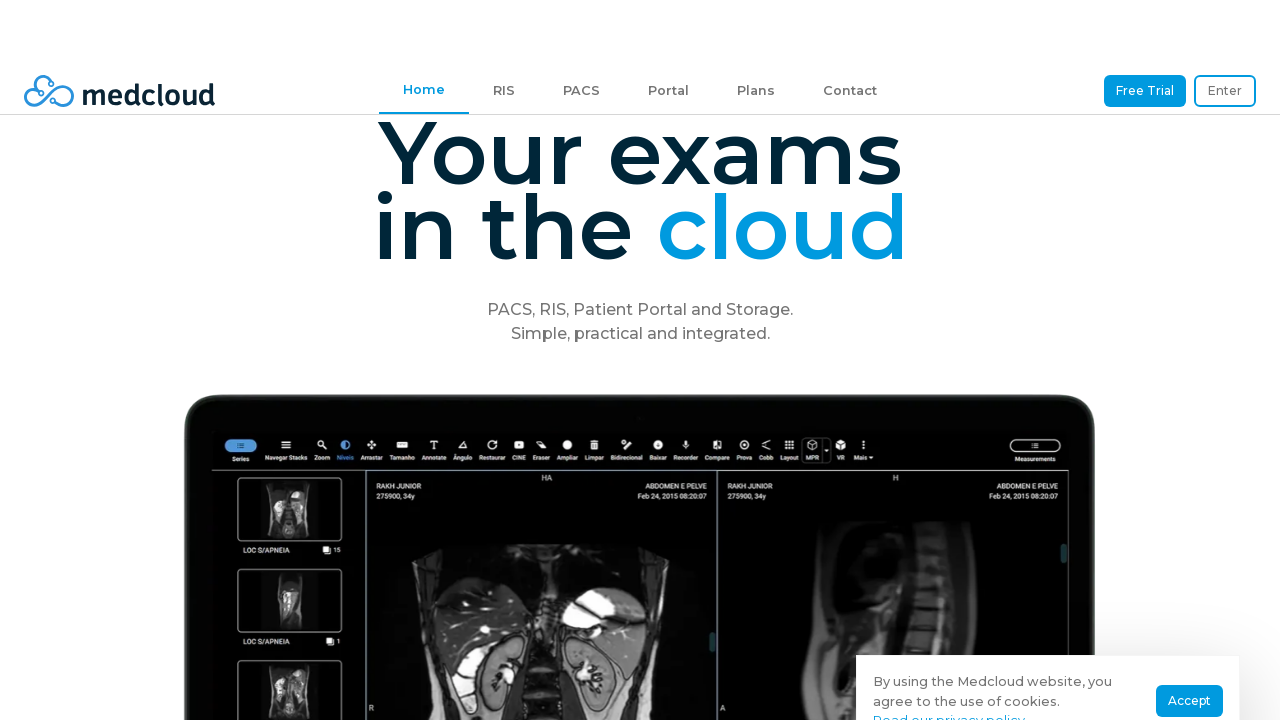

Waited 3 seconds for scroll to complete
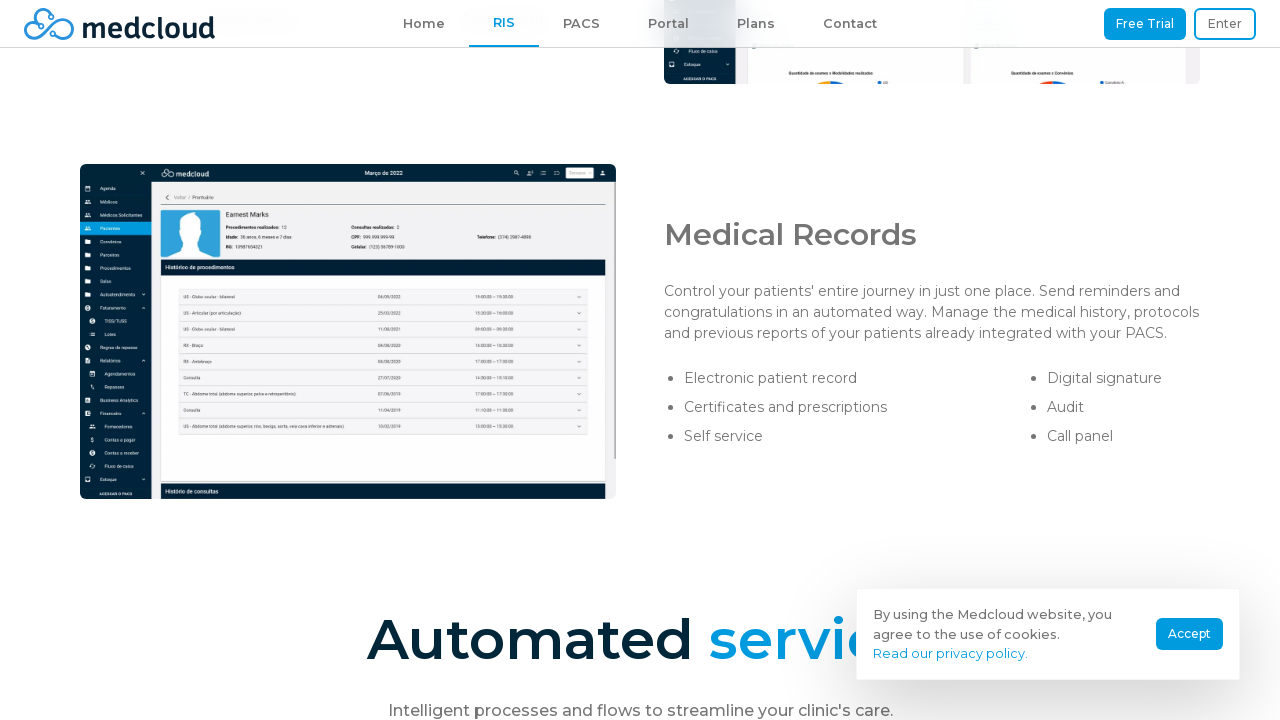

Clicked the home header link at (424, 24) on #headerHome
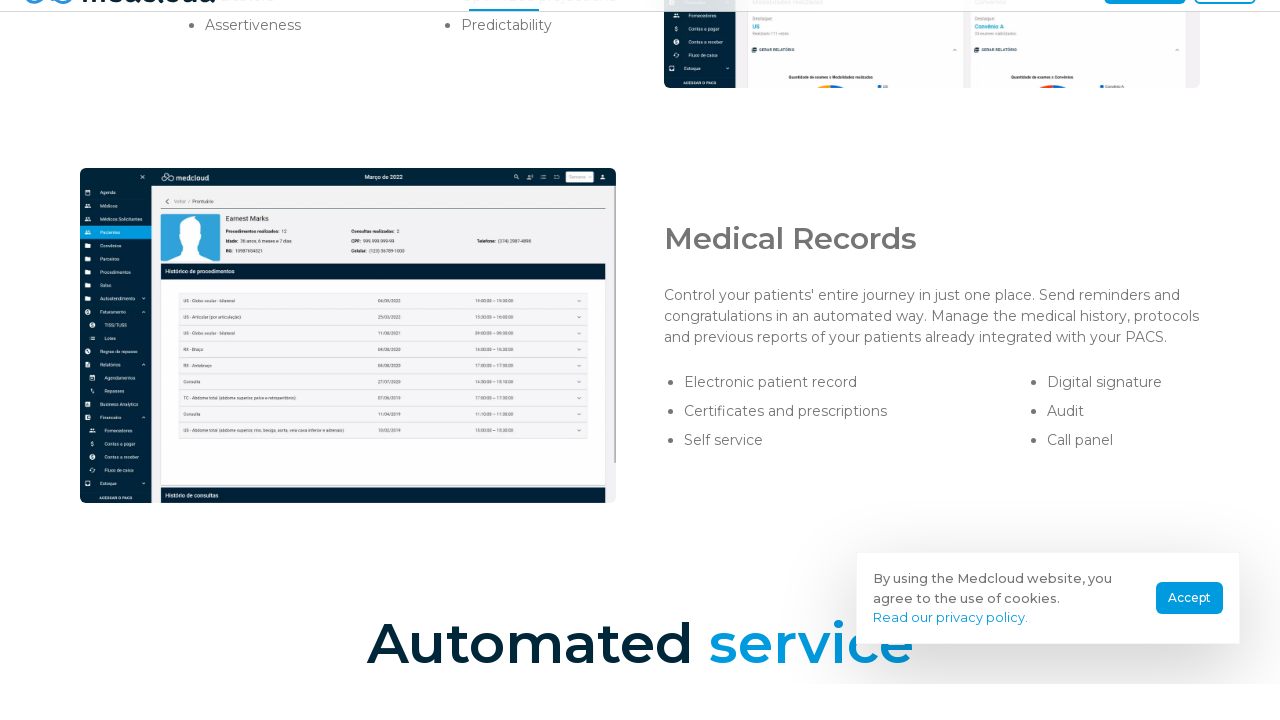

Waited 2 seconds for navigation/scroll to complete
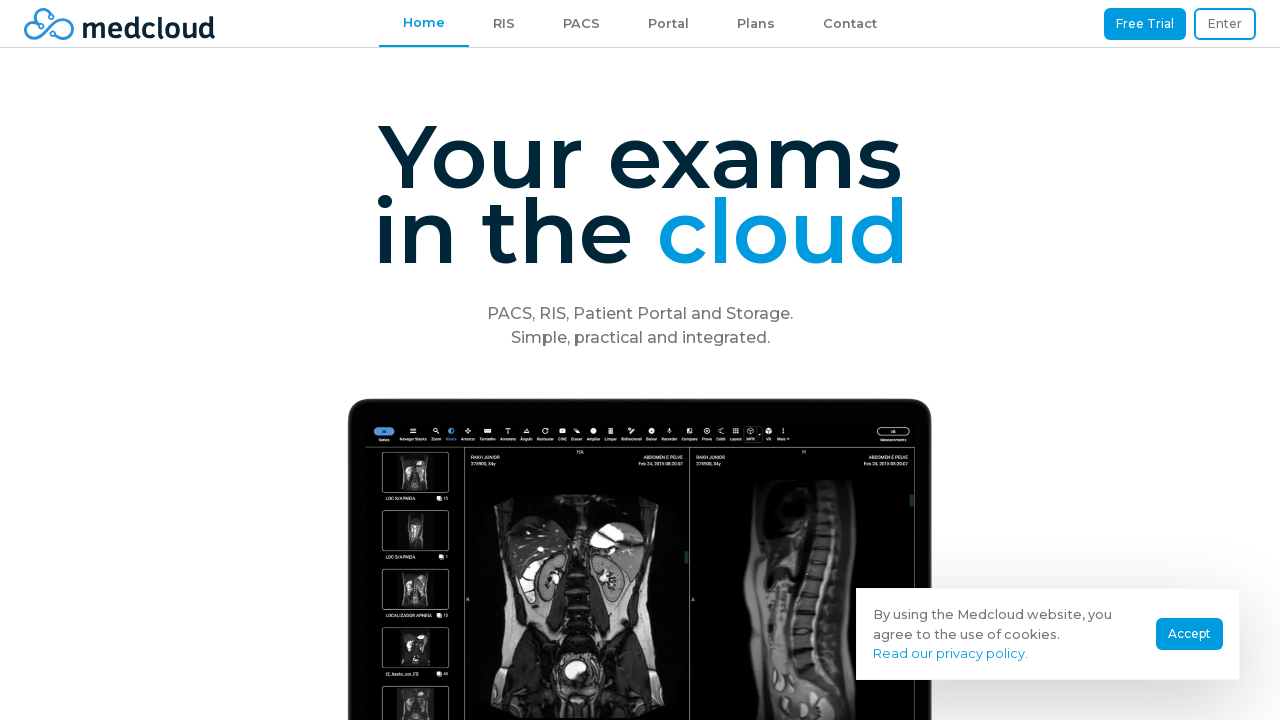

Evaluated current scroll position (pageYOffset)
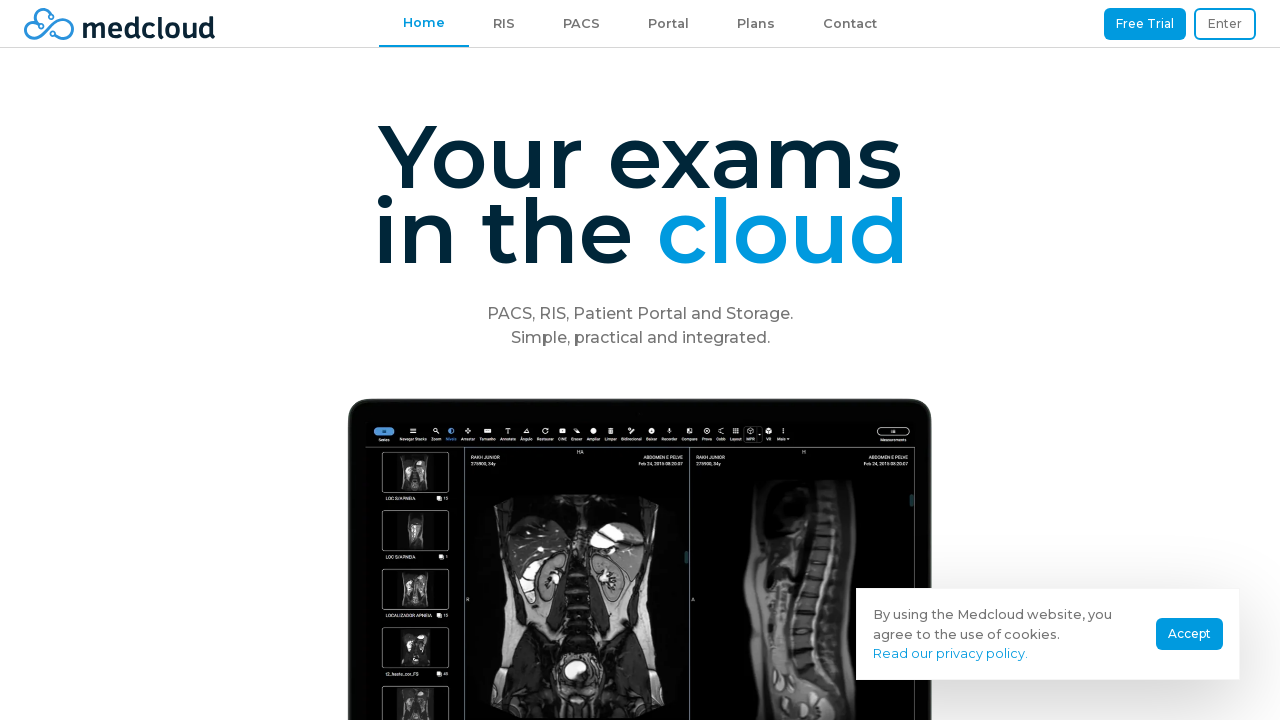

Verified page scrolled to top (position == 0)
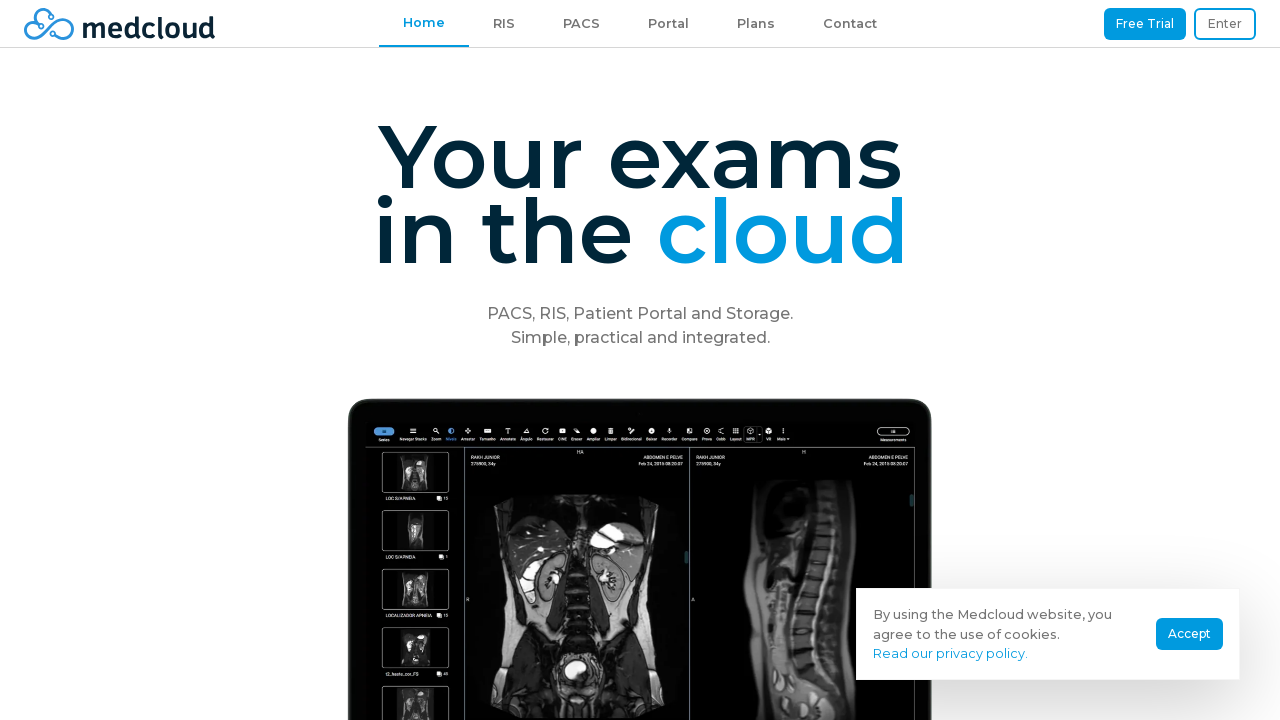

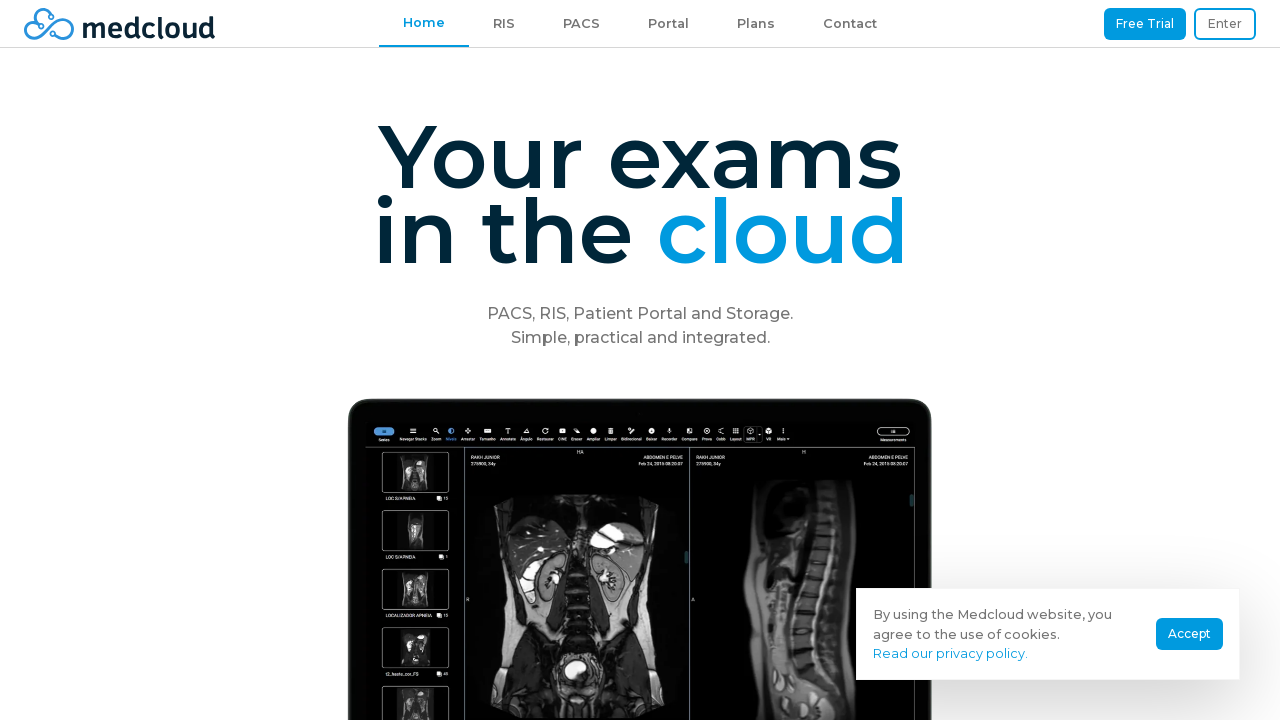